Tests a math-based form by extracting a value from an image attribute, calculating a mathematical result, filling in the answer, selecting a checkbox and radio button, then submitting the form.

Starting URL: http://suninjuly.github.io/get_attribute.html

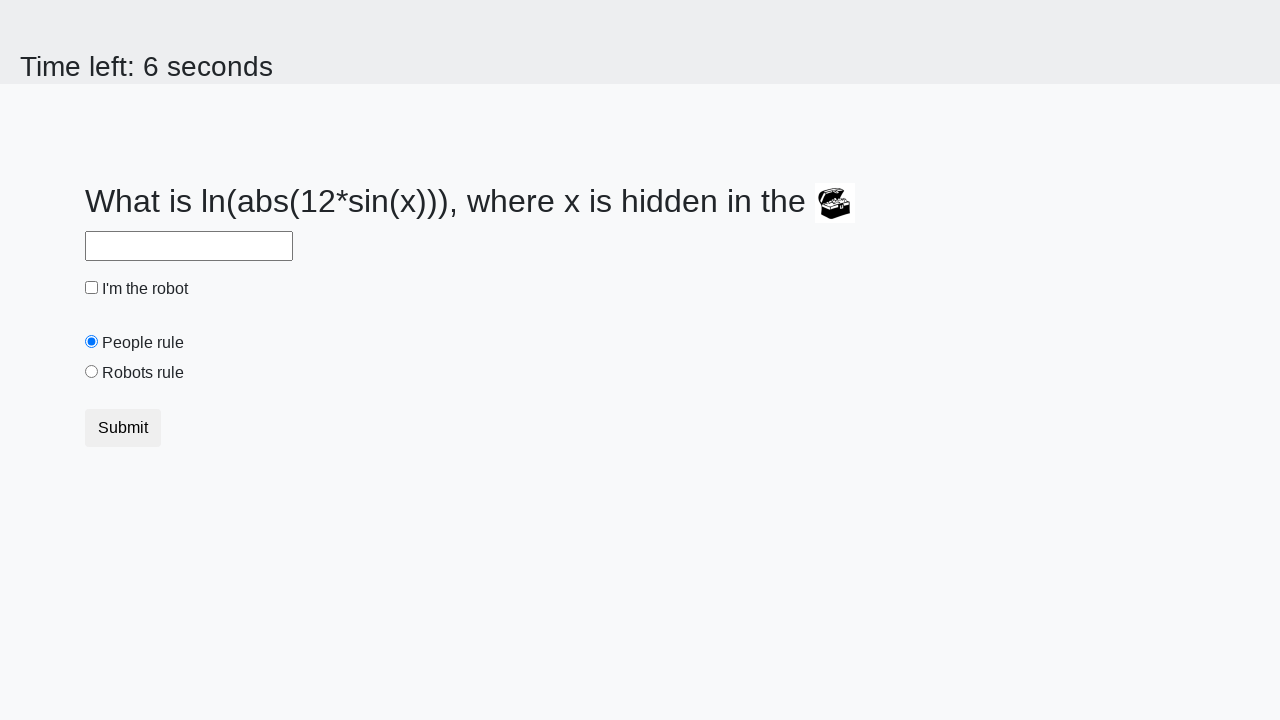

Located image element on the form
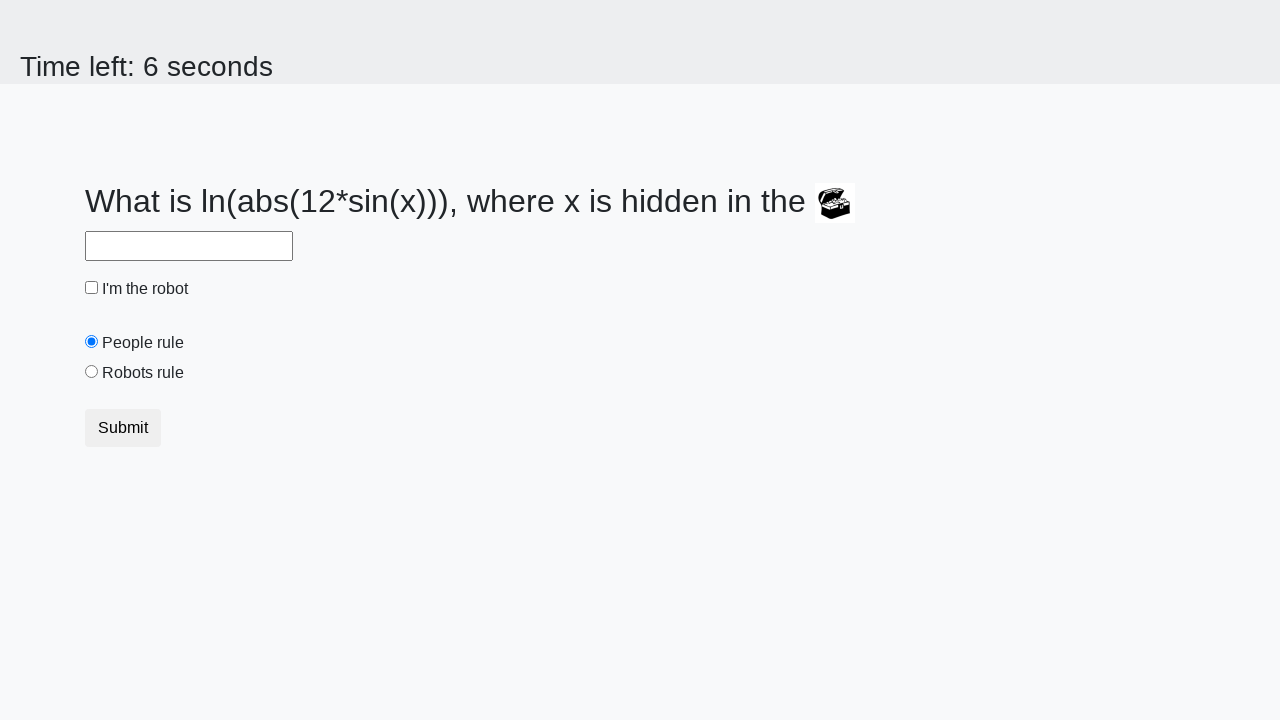

Extracted valuex attribute from image
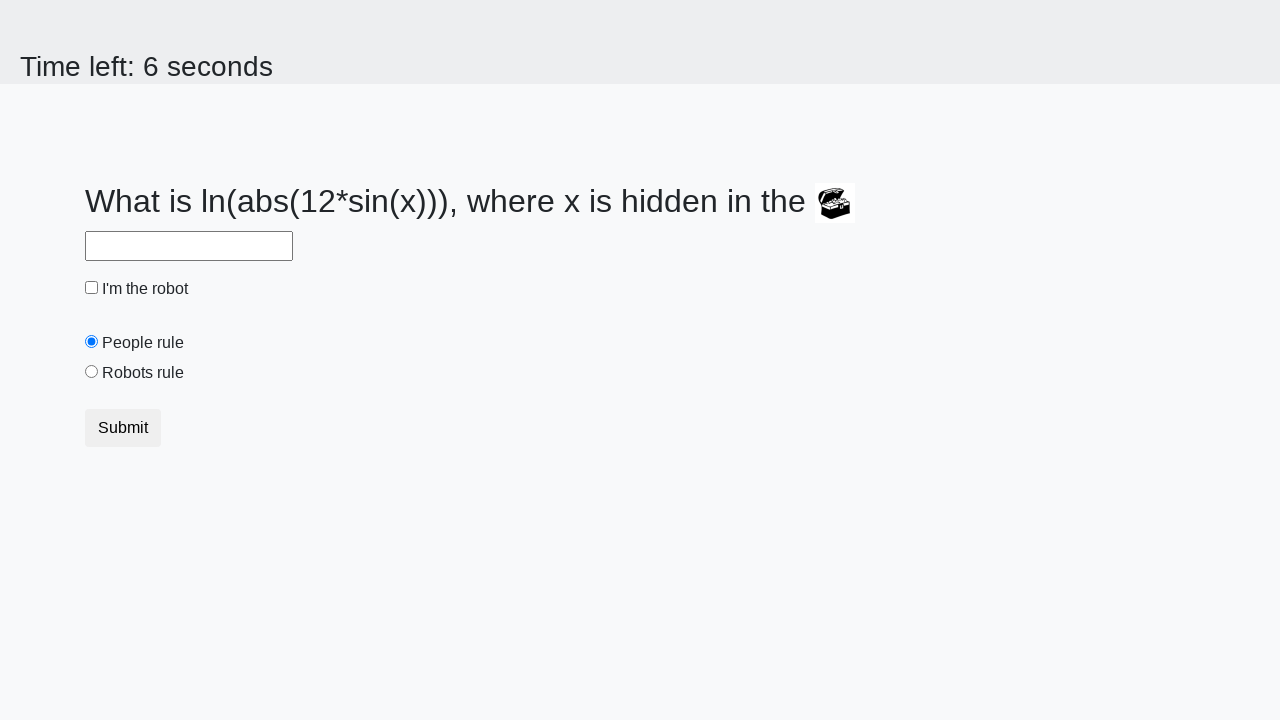

Calculated mathematical result: log(abs(12 * sin(148))) = 1.4011831538824224
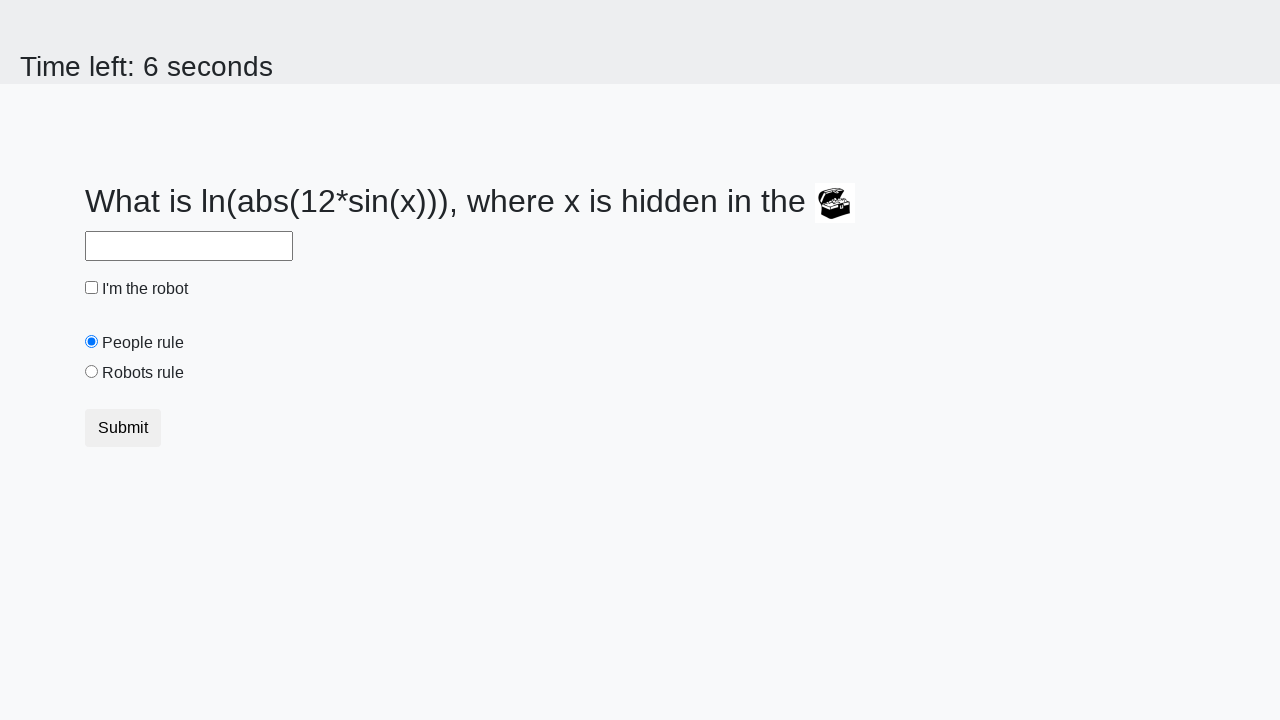

Filled answer field with calculated value: 1.4011831538824224 on #answer
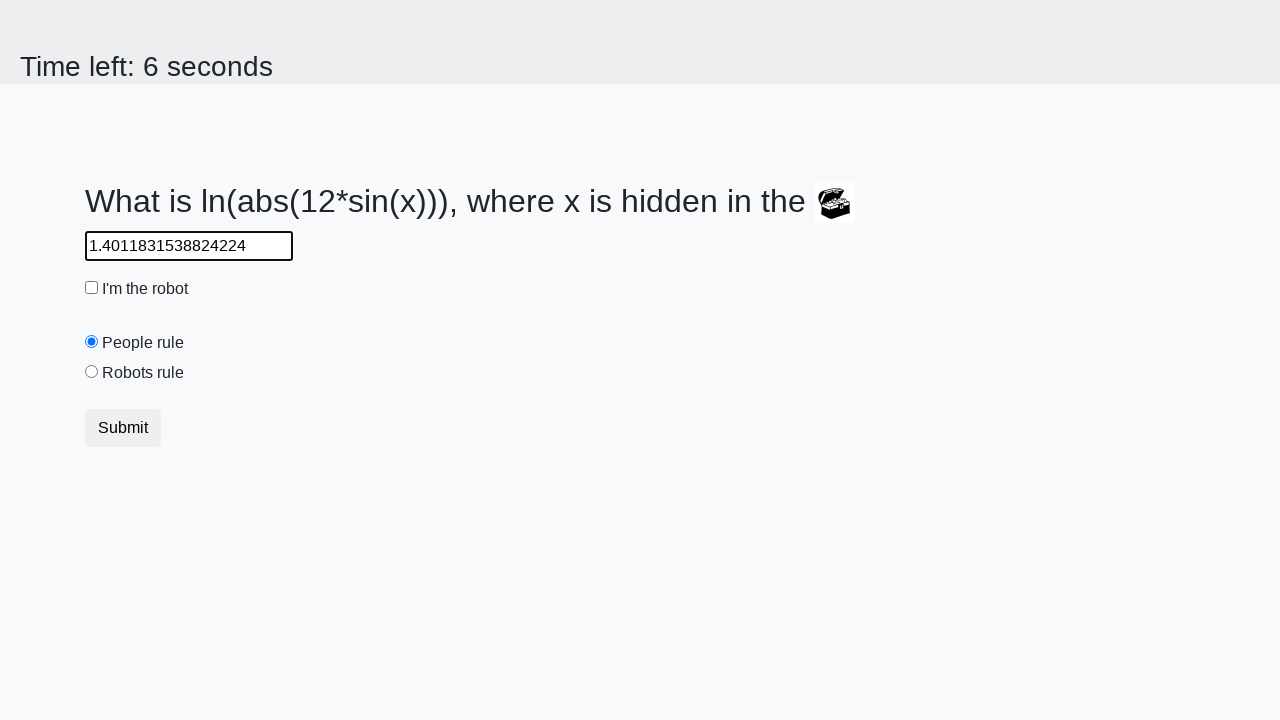

Clicked the checkbox at (92, 288) on [type="checkbox"]
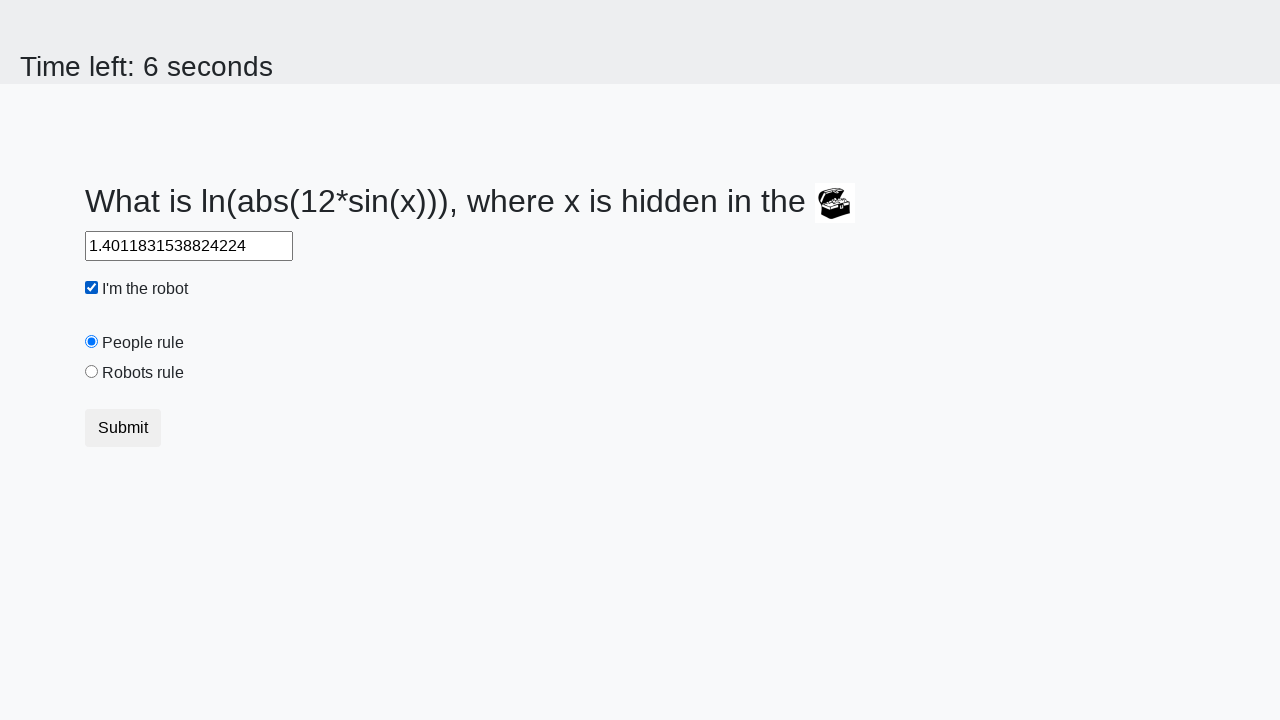

Selected the 'robots' radio button at (92, 372) on [value="robots"]
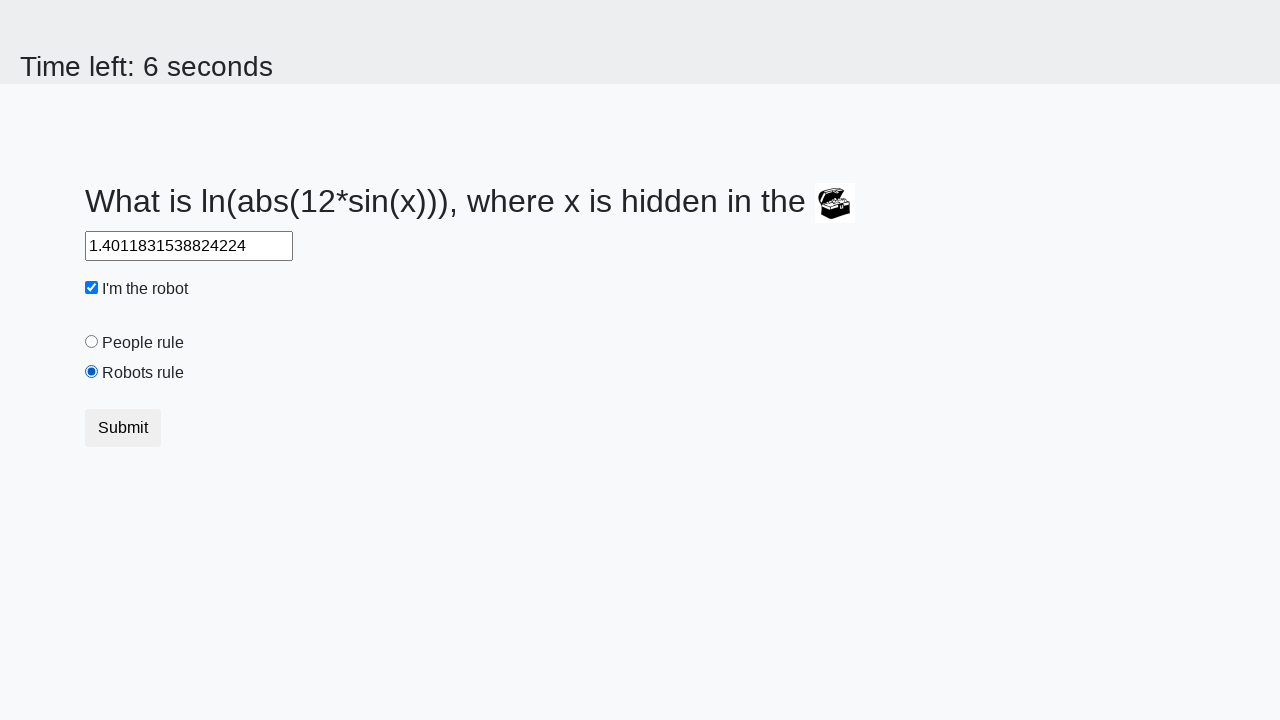

Clicked the submit button to submit the form at (123, 428) on button
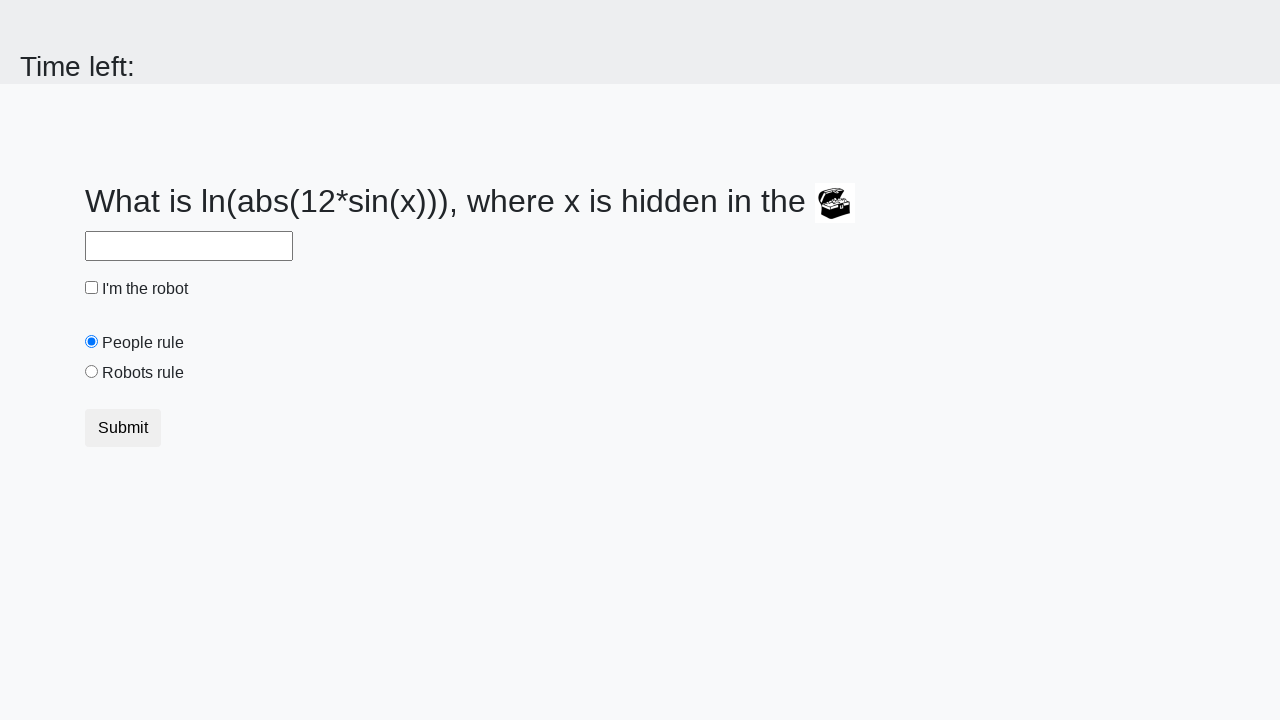

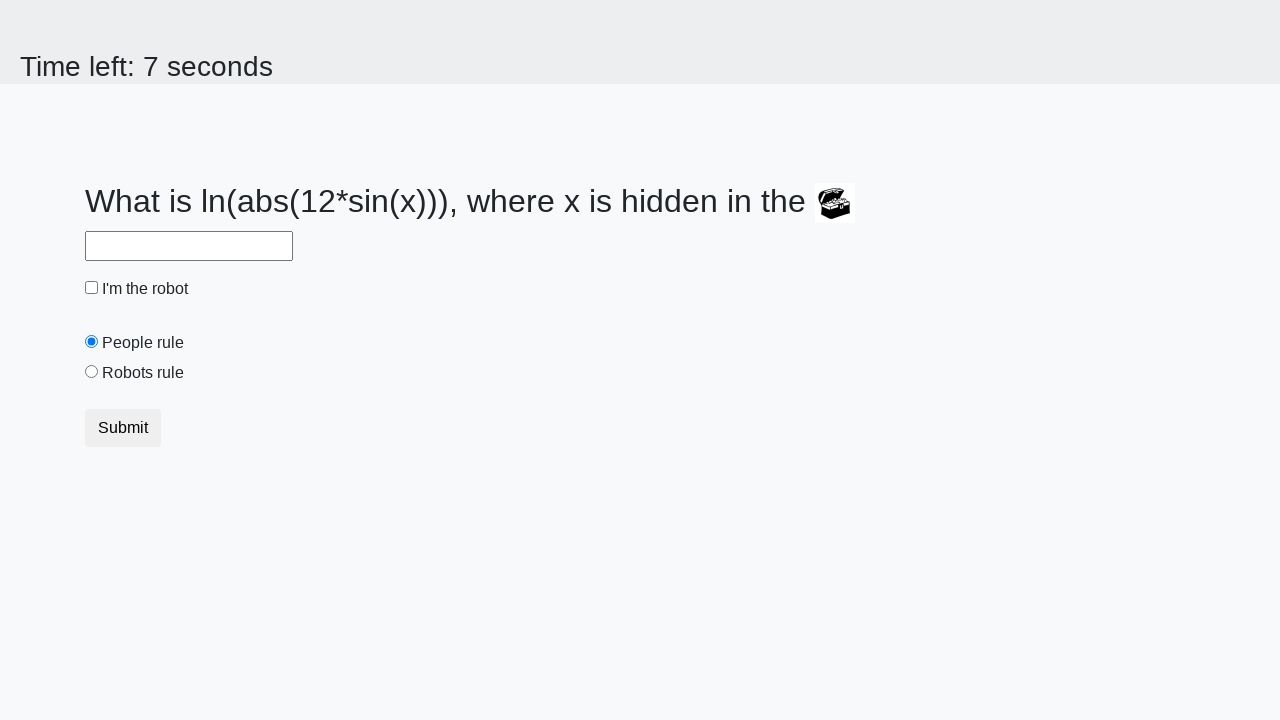